Tests pause functionality in action chains by moving to an element, clicking and holding with pauses, then sending keys to verify timing behavior

Starting URL: https://selenium.dev/selenium/web/mouse_interaction.html

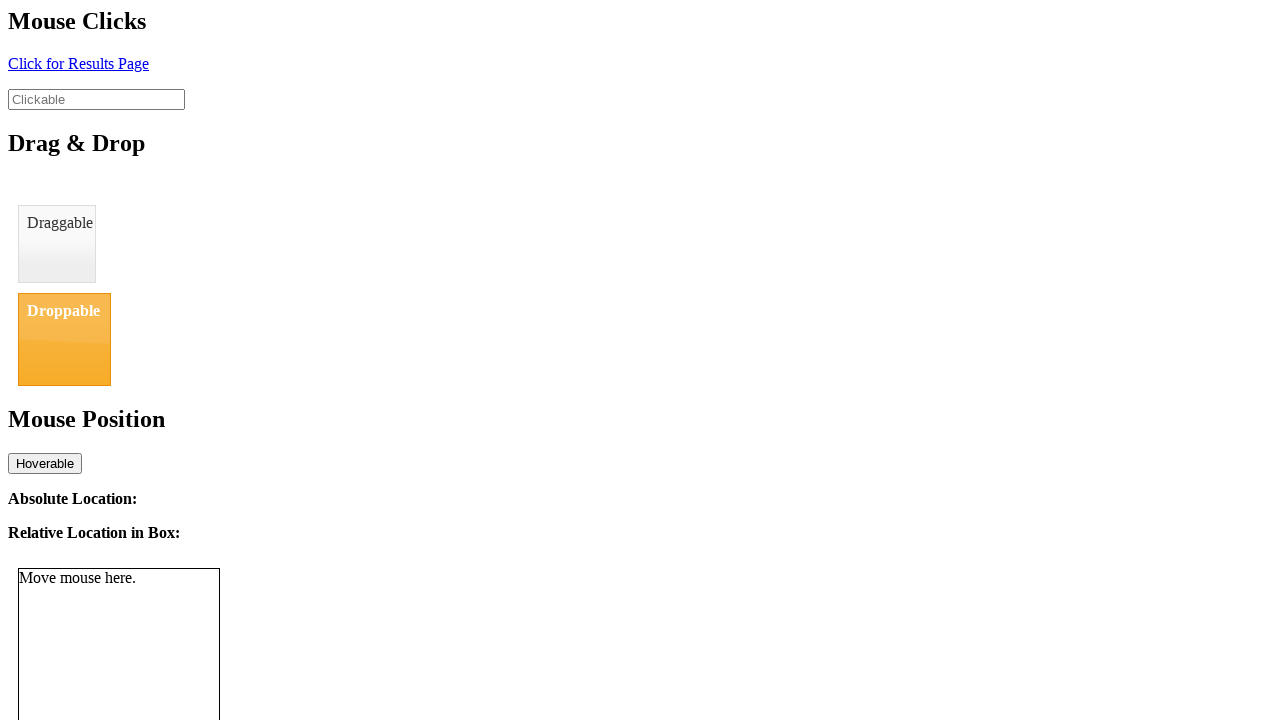

Located the clickable element
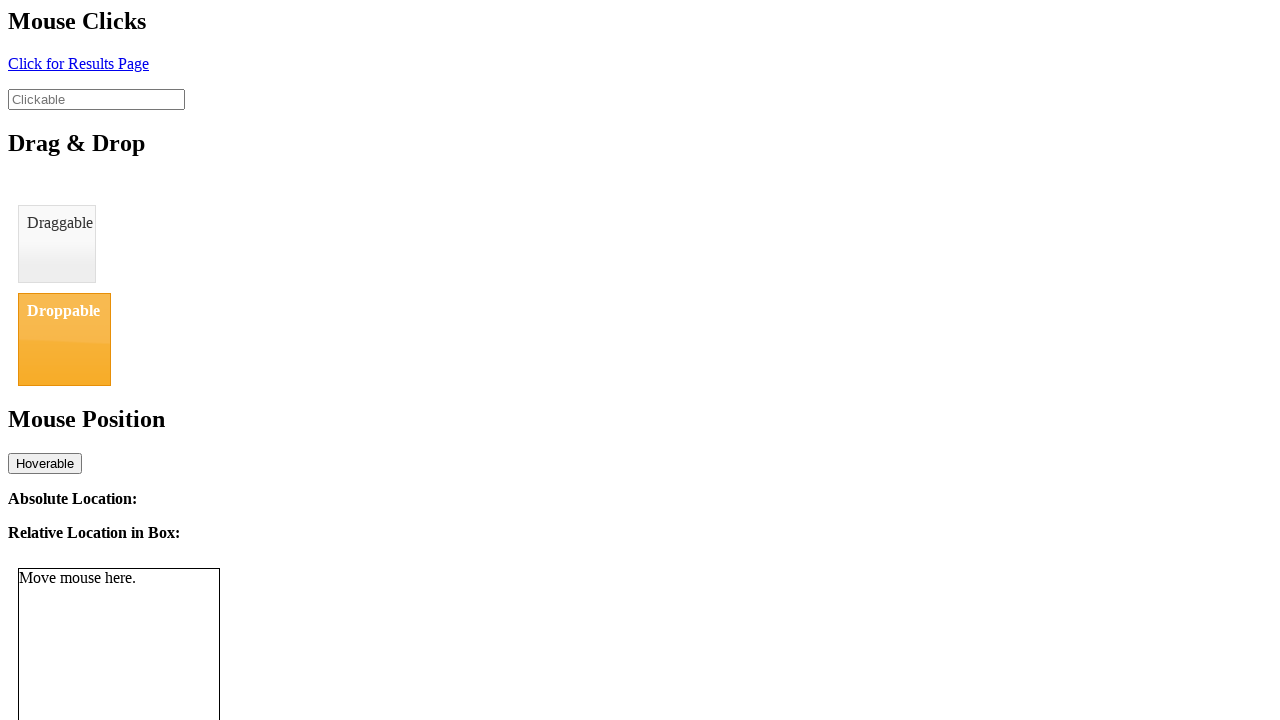

Hovered over the clickable element to move to it at (96, 99) on #clickable
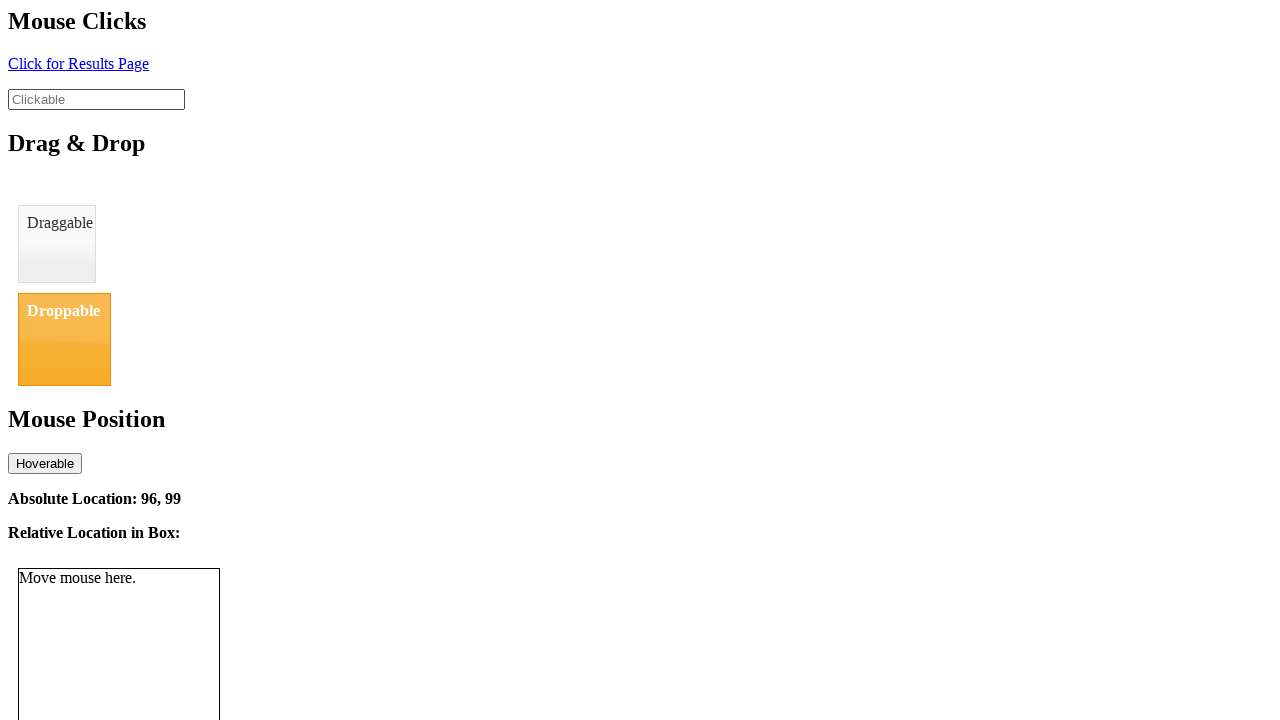

Clicked and held on the element with 1000ms pause at (96, 99) on #clickable
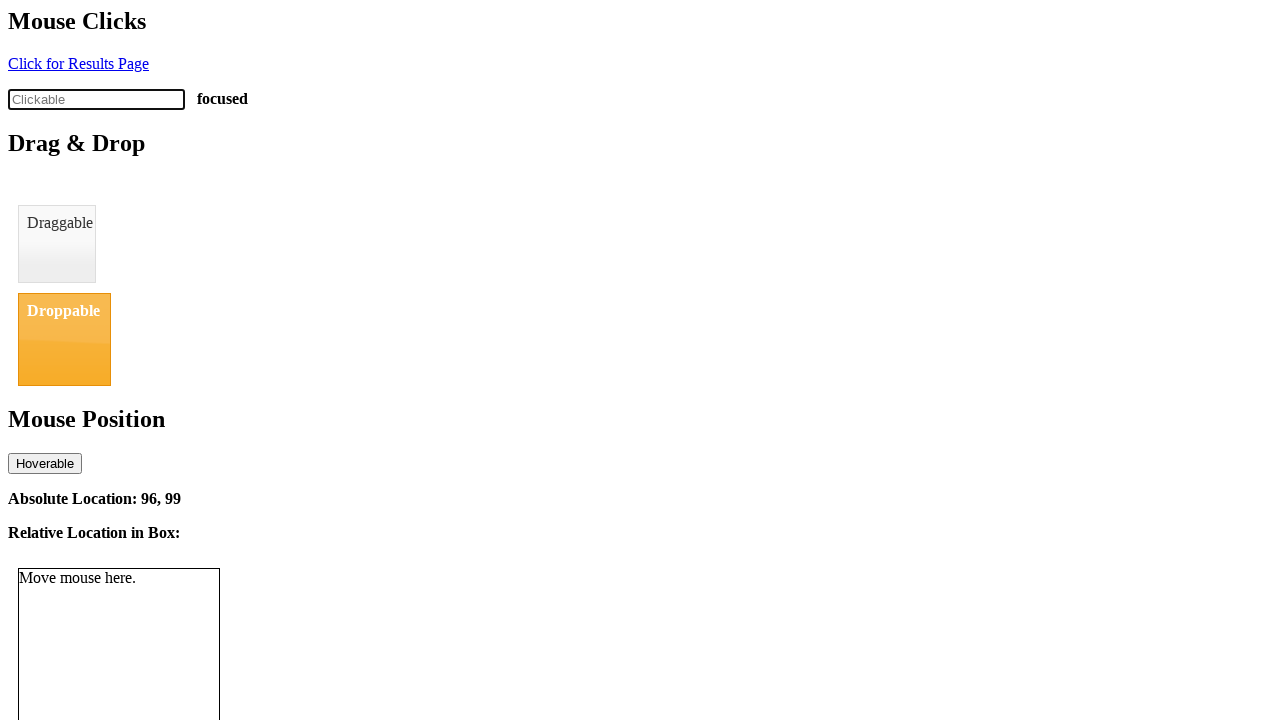

Typed 'abc' into the element with 100ms delay between characters on #clickable
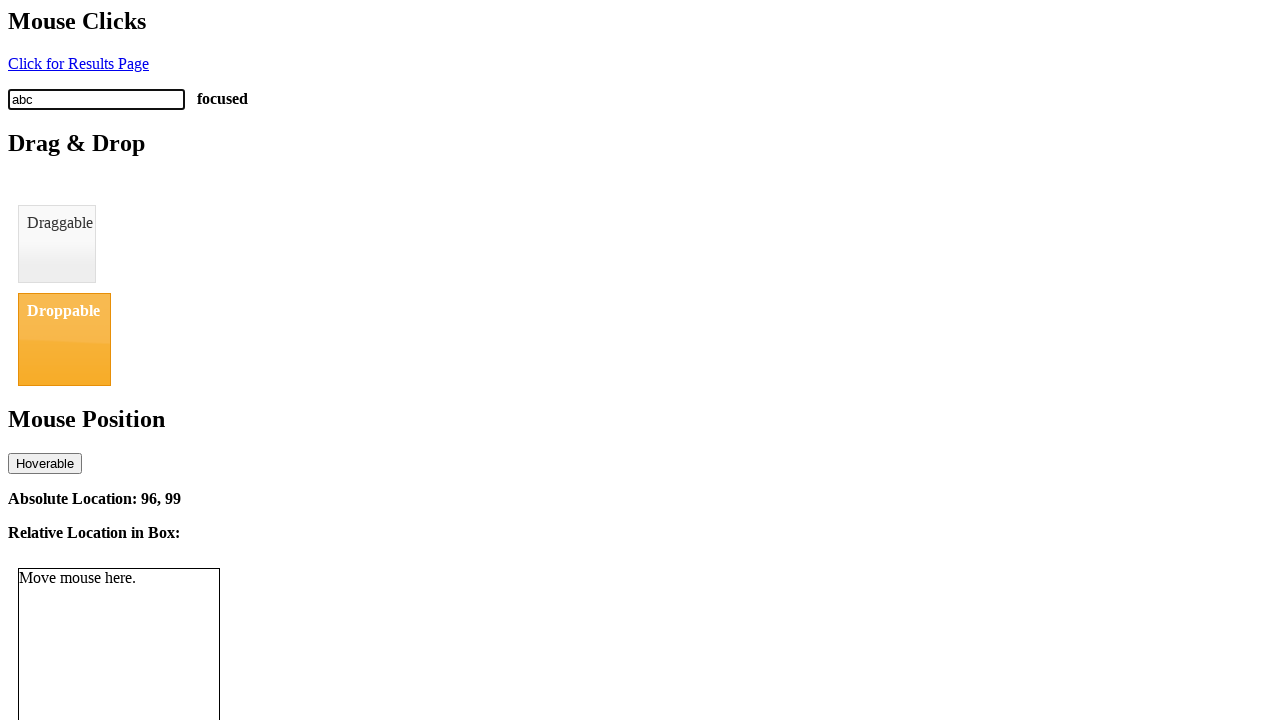

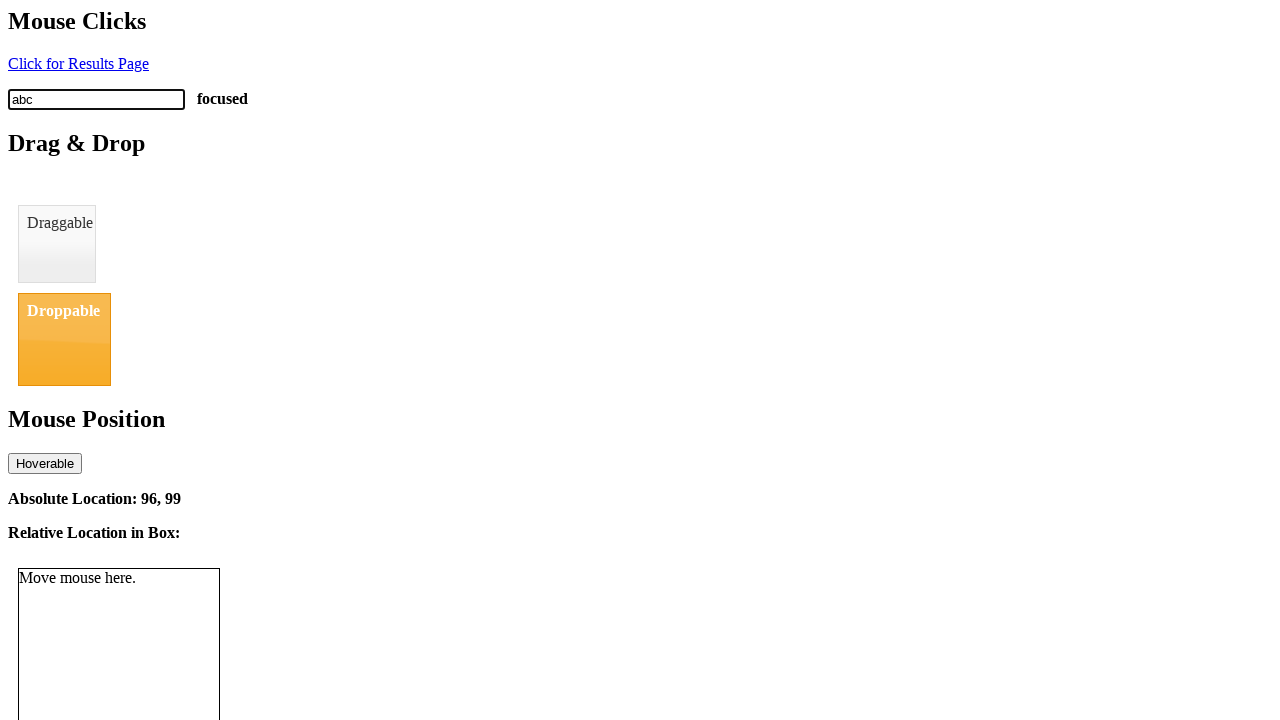